Navigates to the Drag and Drop page and performs a drag and drop operation between two columns

Starting URL: https://the-internet.herokuapp.com

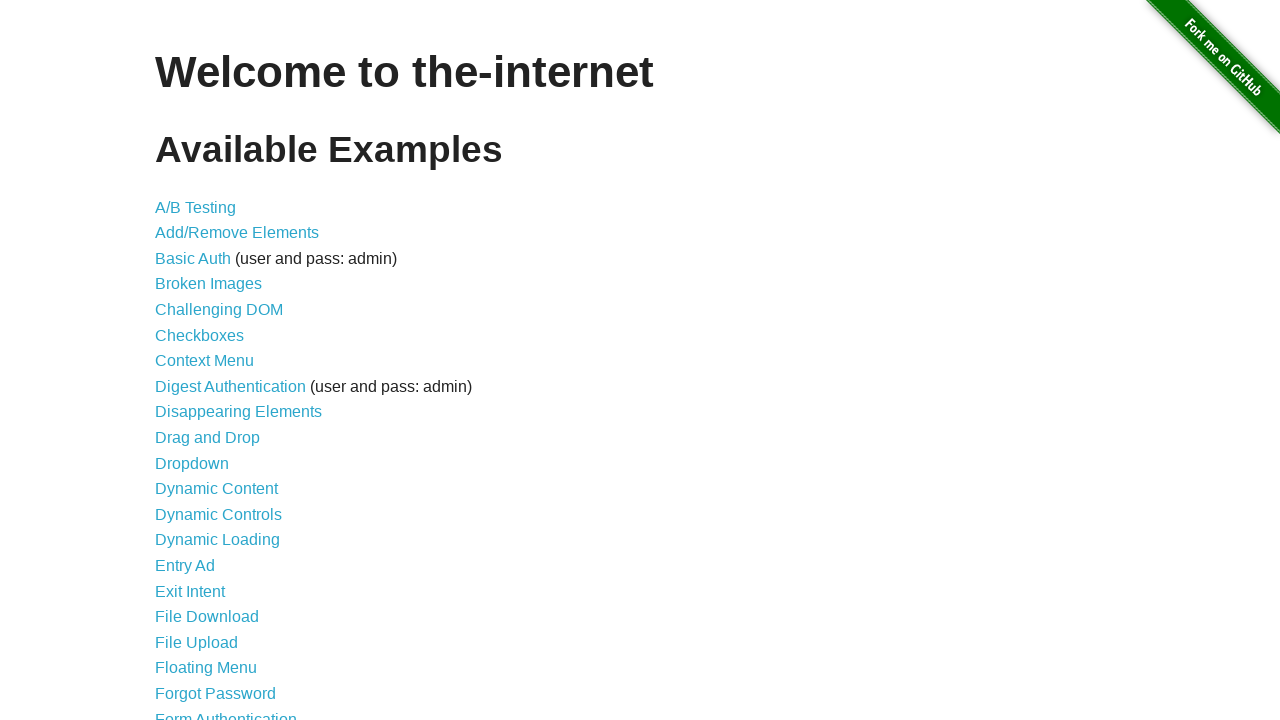

Clicked on Drag and Drop link at (208, 438) on text=Drag and Drop
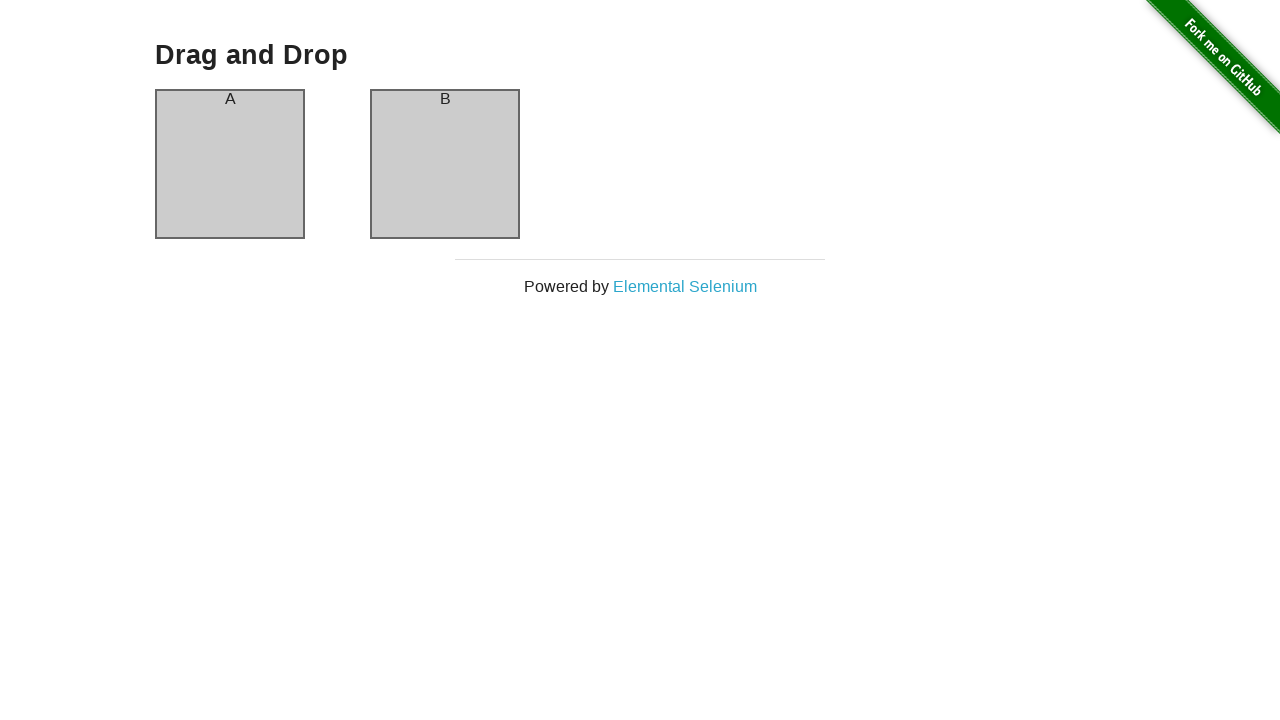

Navigated to Drag and Drop page
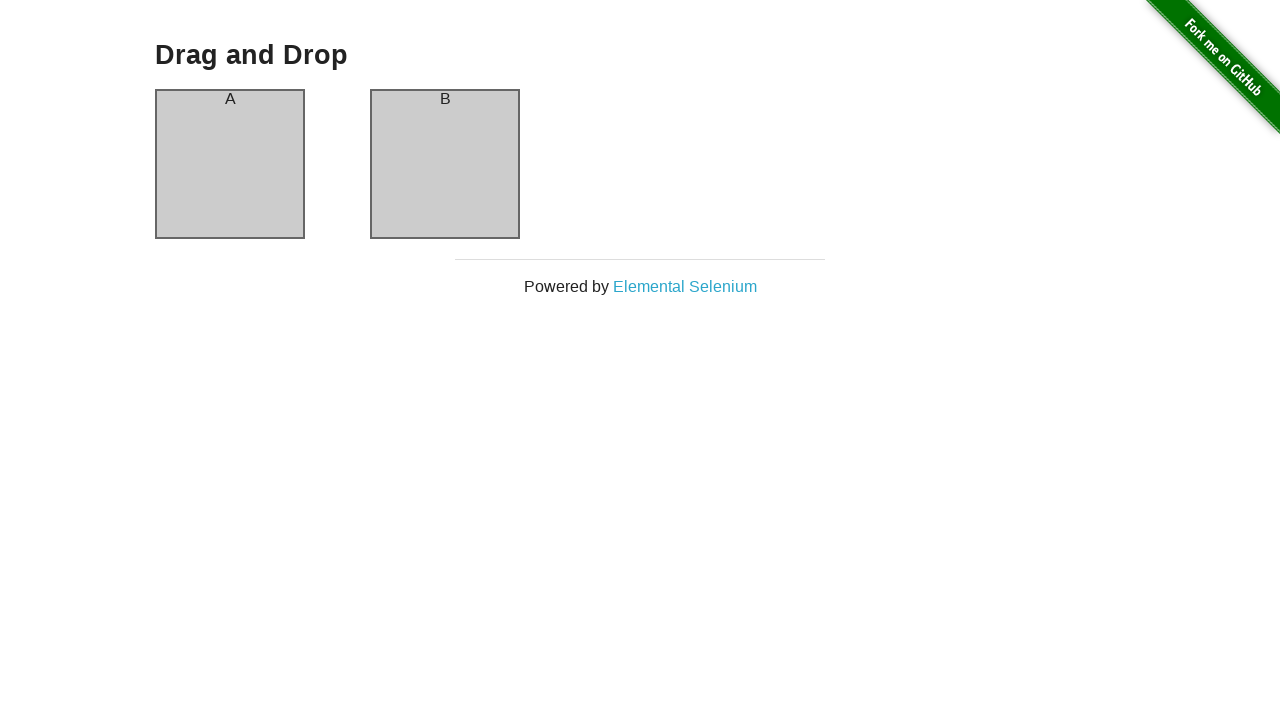

Verified page title is 'Drag and Drop'
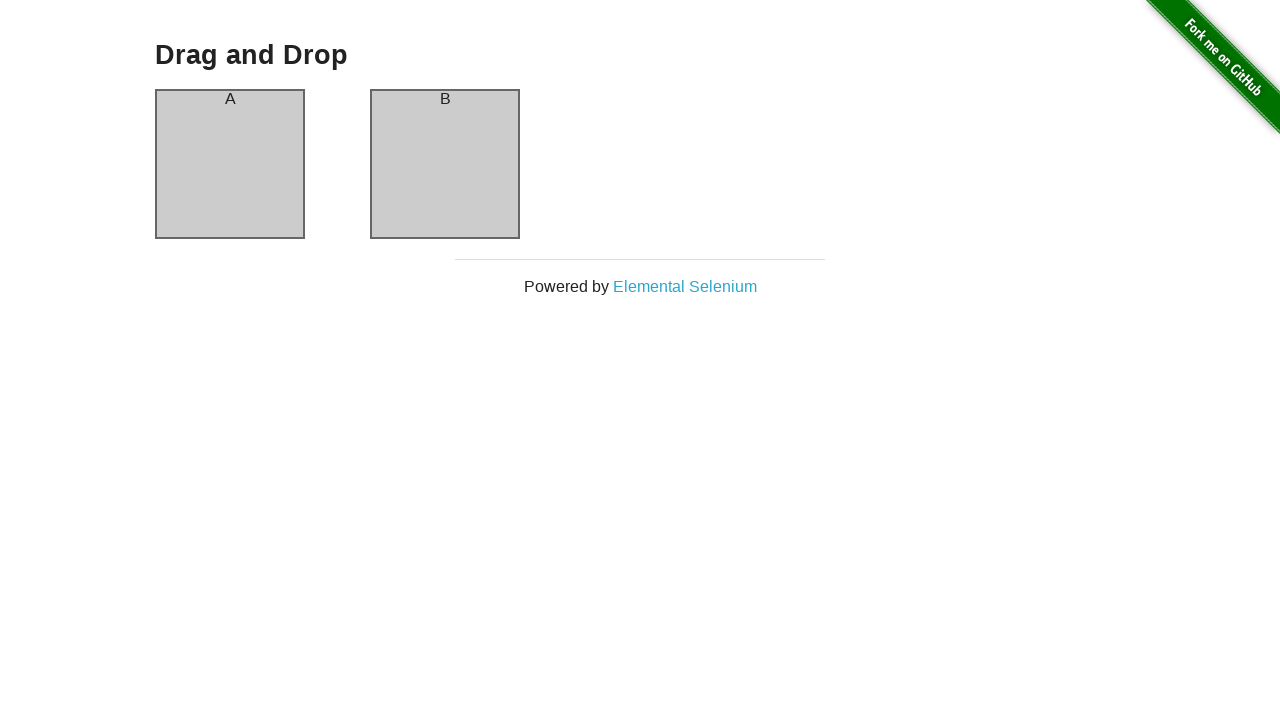

Located column A and column B elements
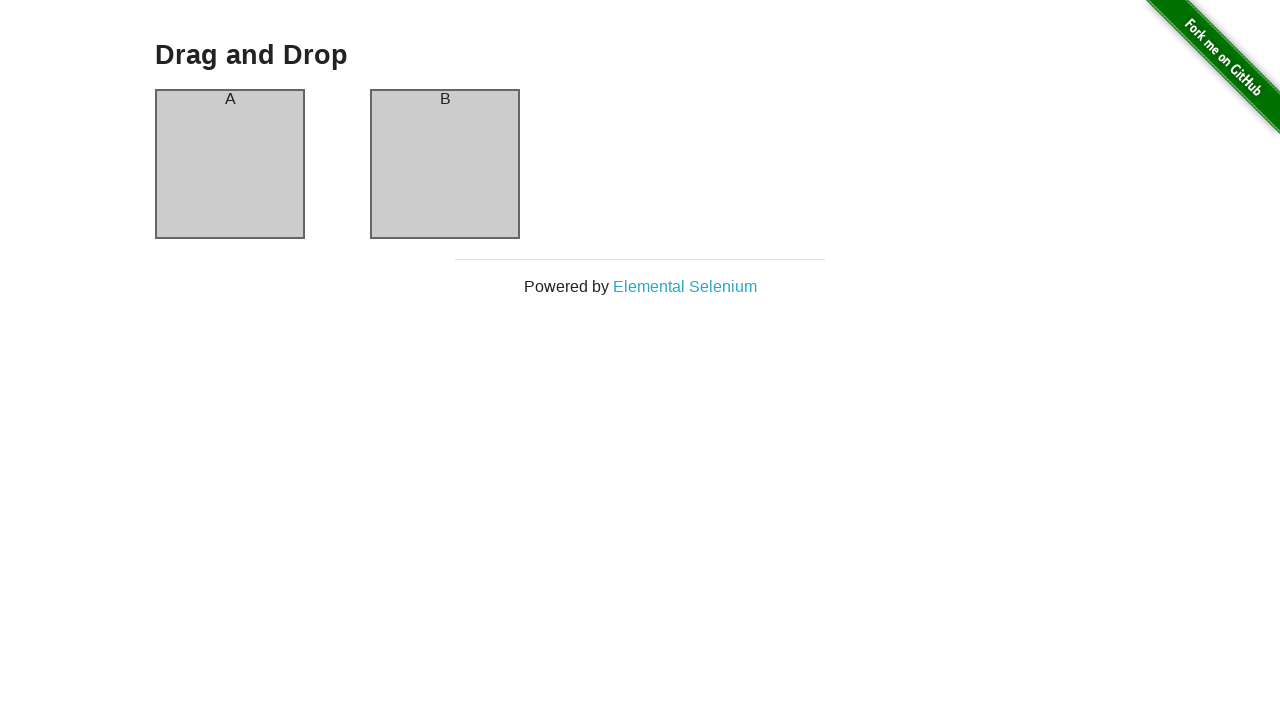

Verified column A header text is 'A'
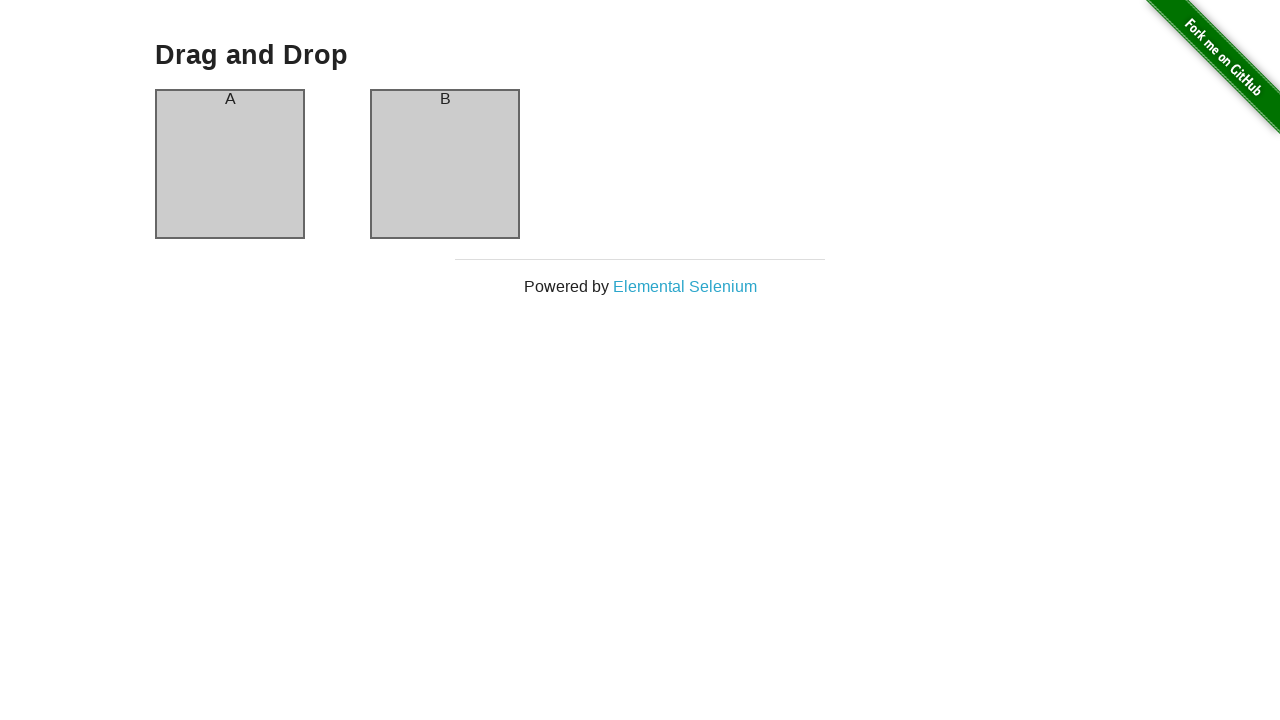

Verified column B header text is 'B'
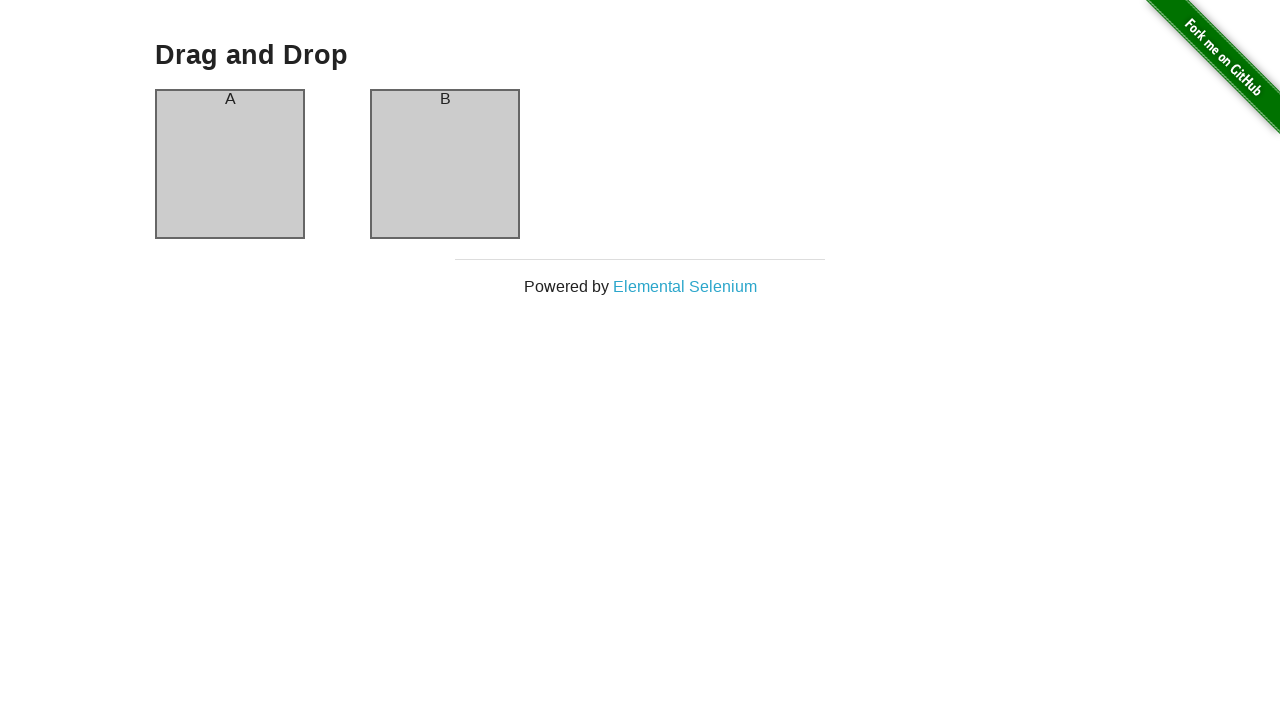

Performed drag and drop operation from column A to column B at (445, 164)
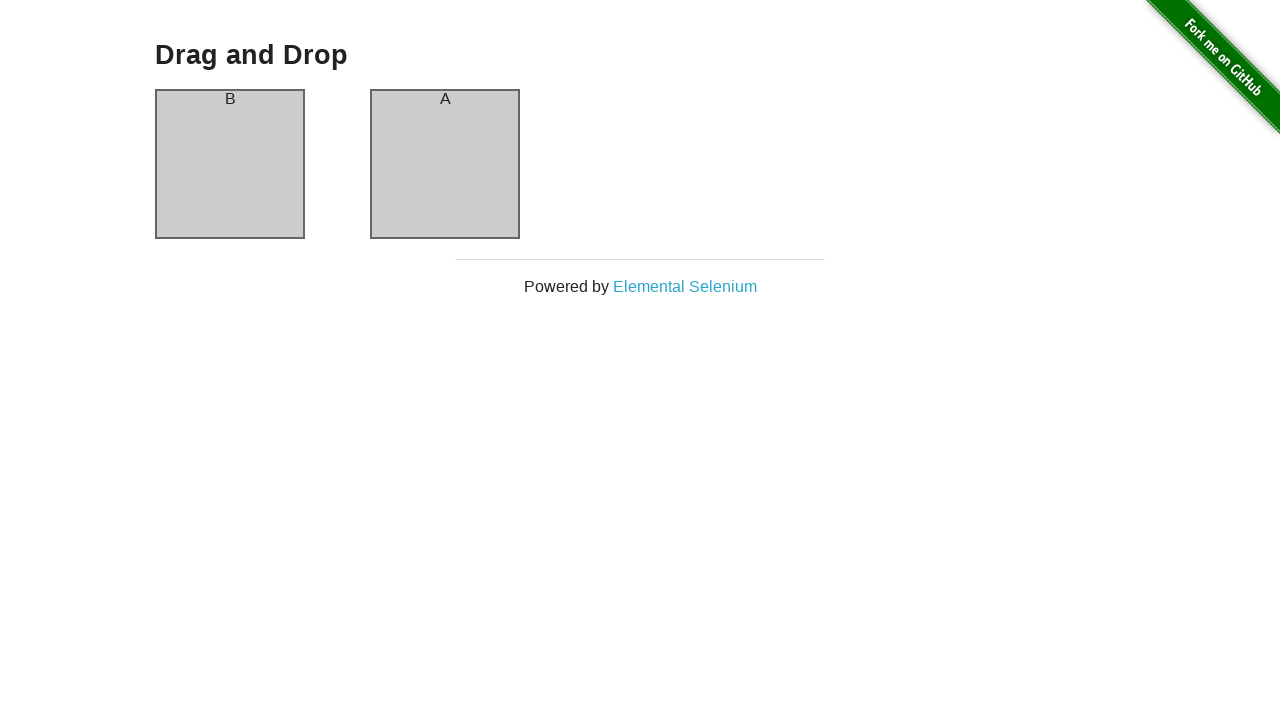

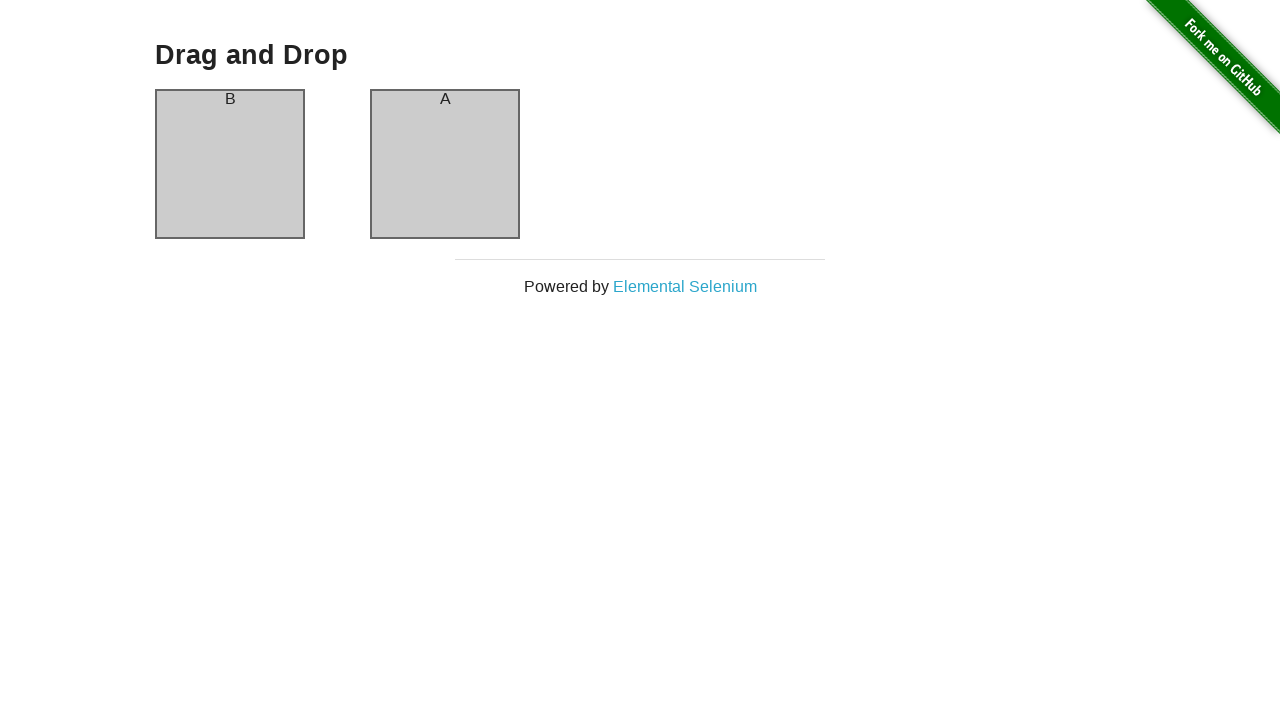